Tests a registration form by filling in first name, last name, and email fields, then submitting and verifying the success message

Starting URL: http://suninjuly.github.io/registration1.html

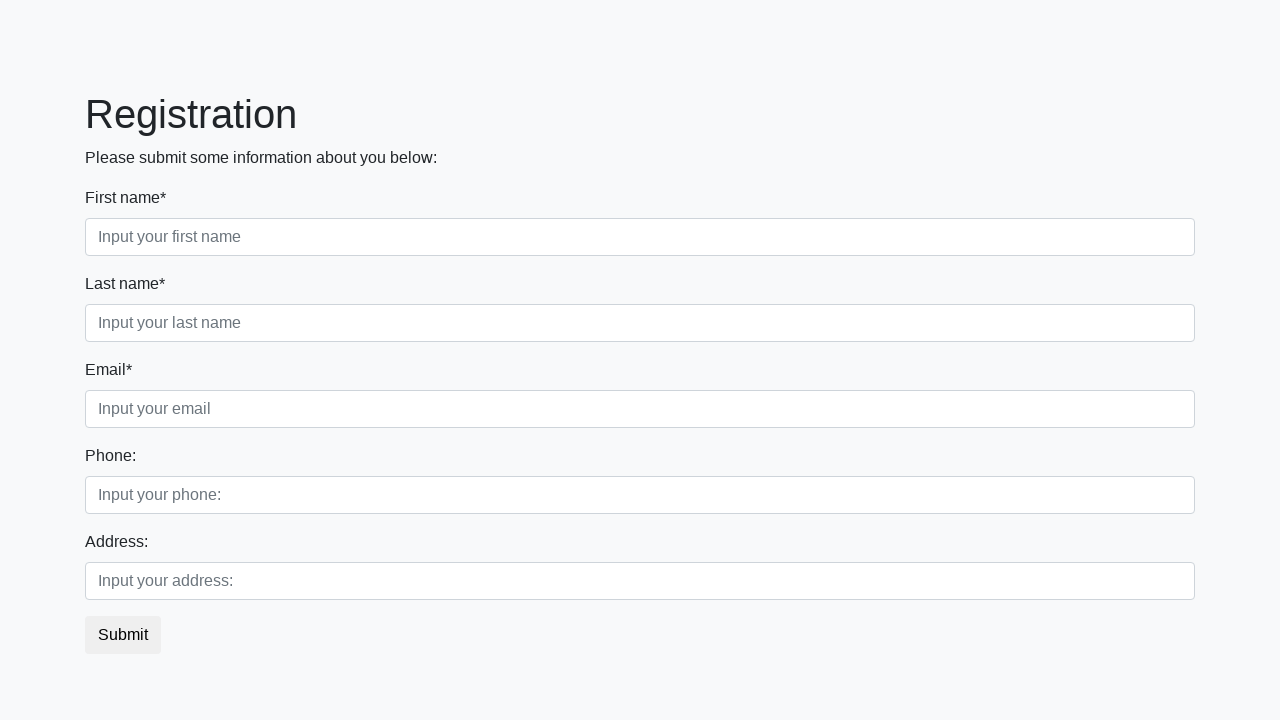

Filled first name field with 'Katya' on .first_block .form-control.first
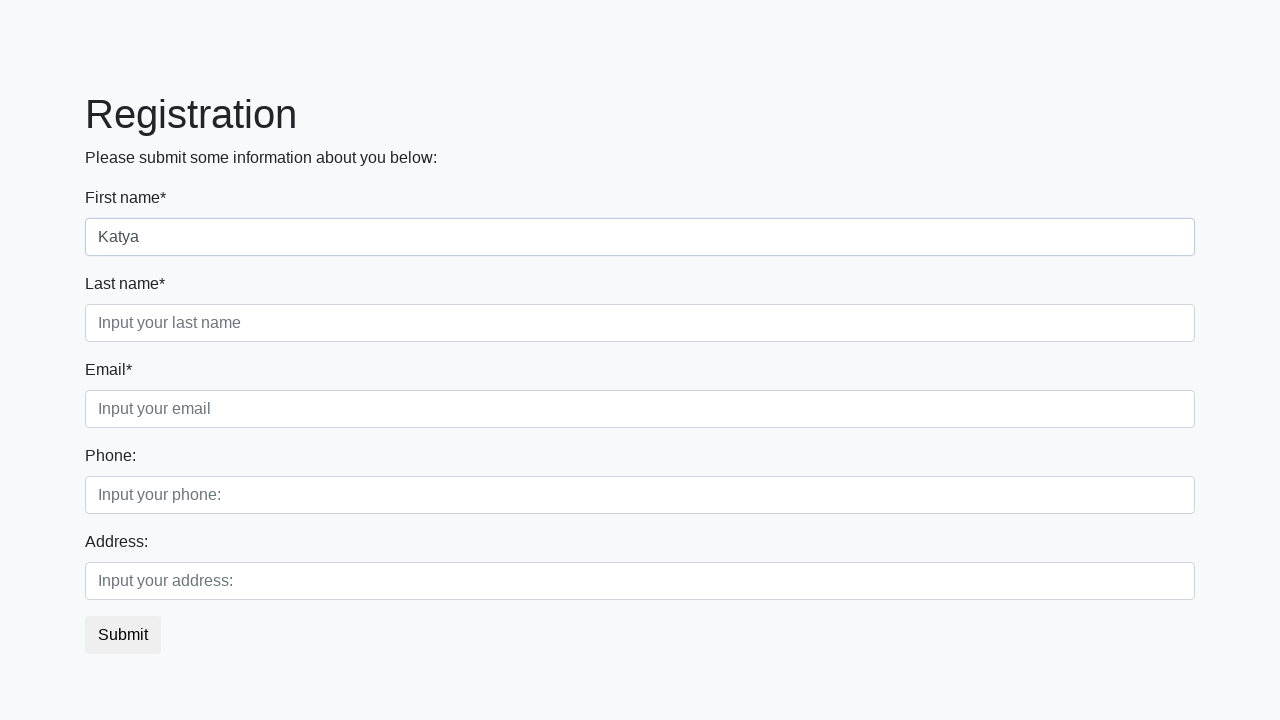

Filled last name field with 'Makey' on .first_block .form-control.second
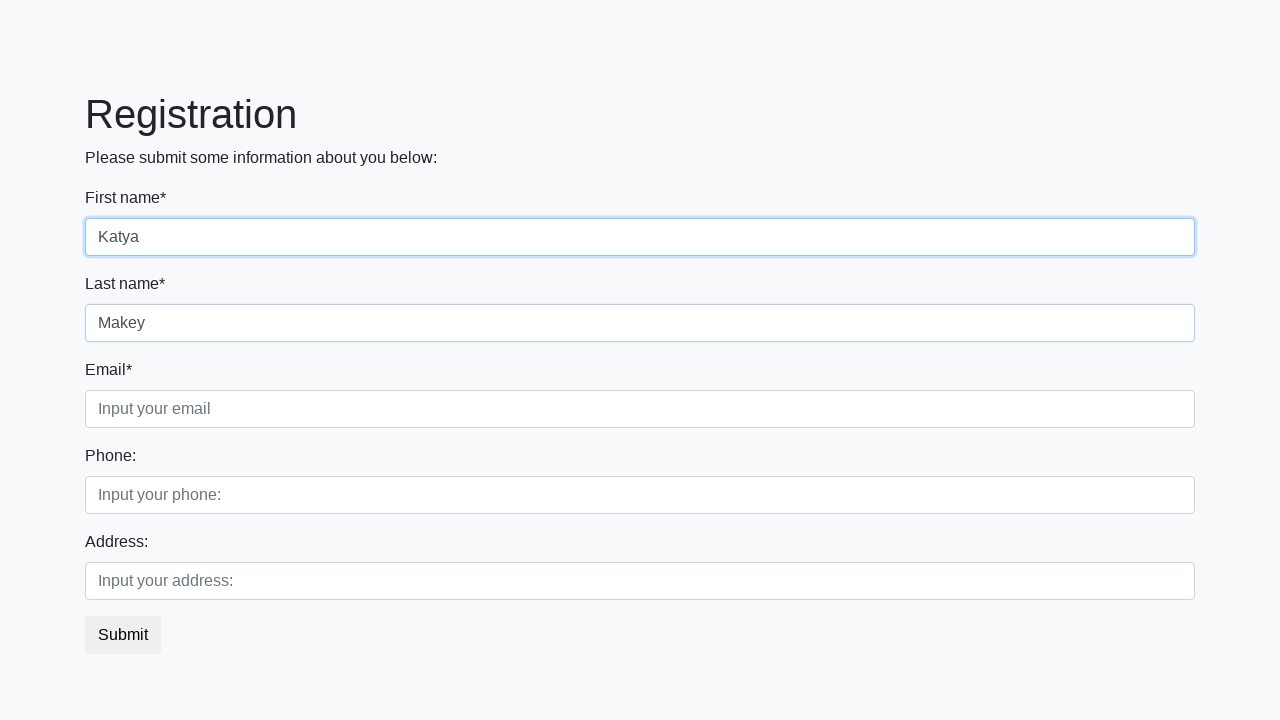

Filled email field with 'katya@mail.ru' on .first_block .form-control.third
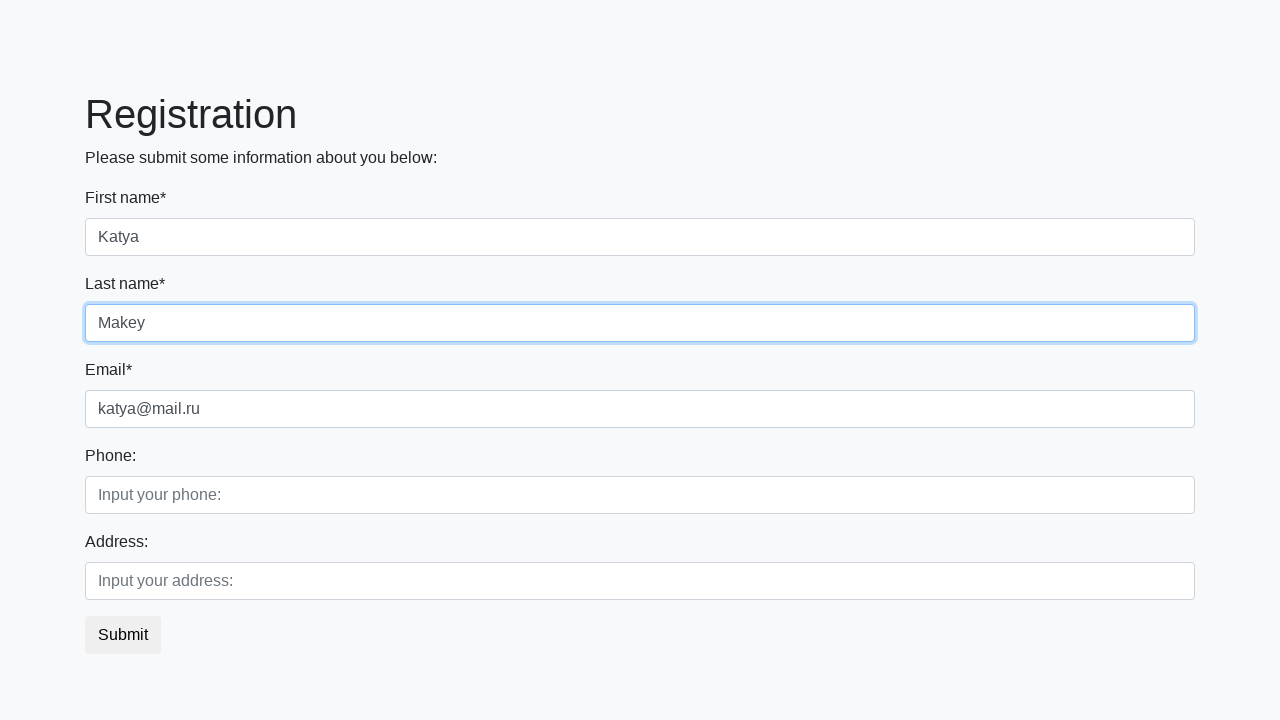

Clicked submit button at (123, 635) on button.btn
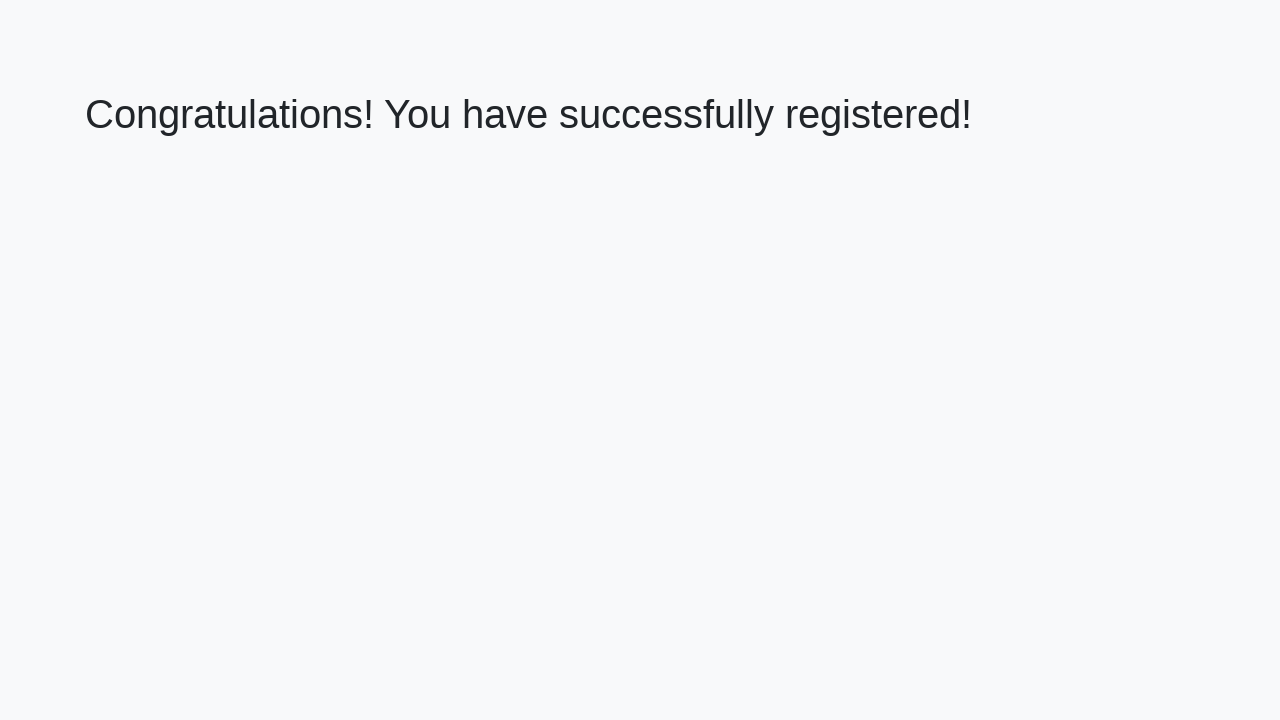

Success message heading loaded
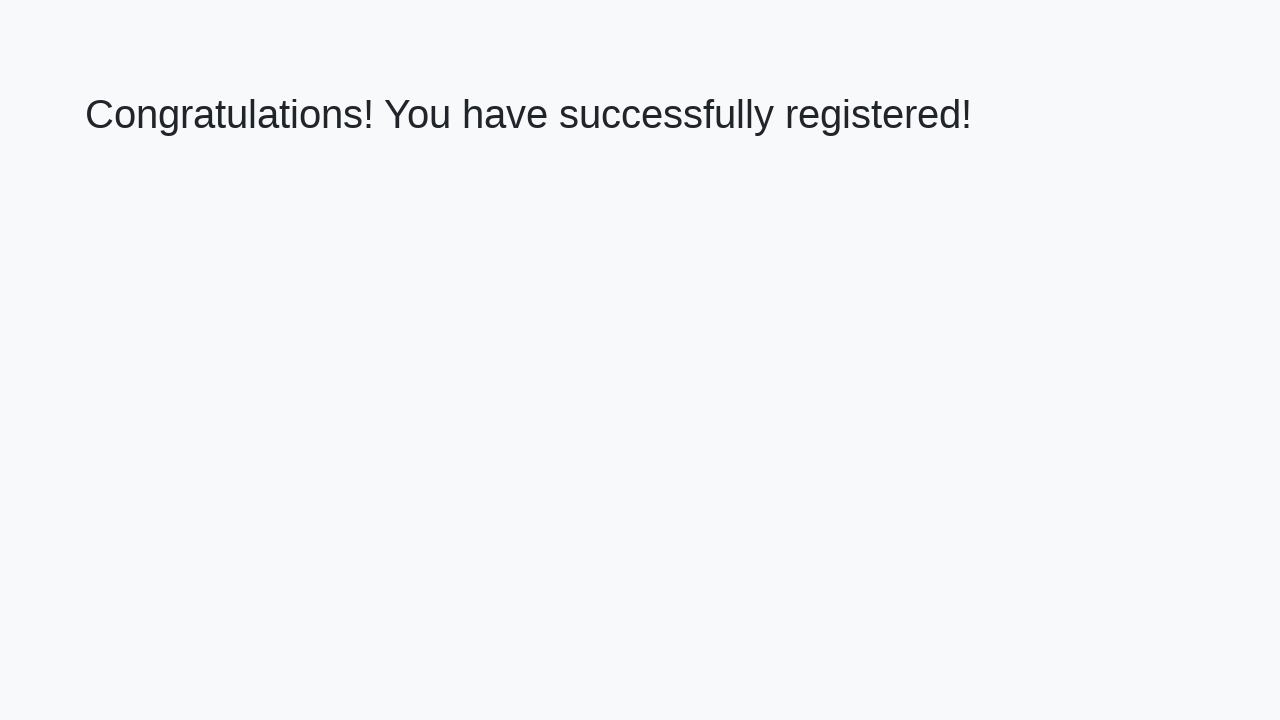

Retrieved success message text
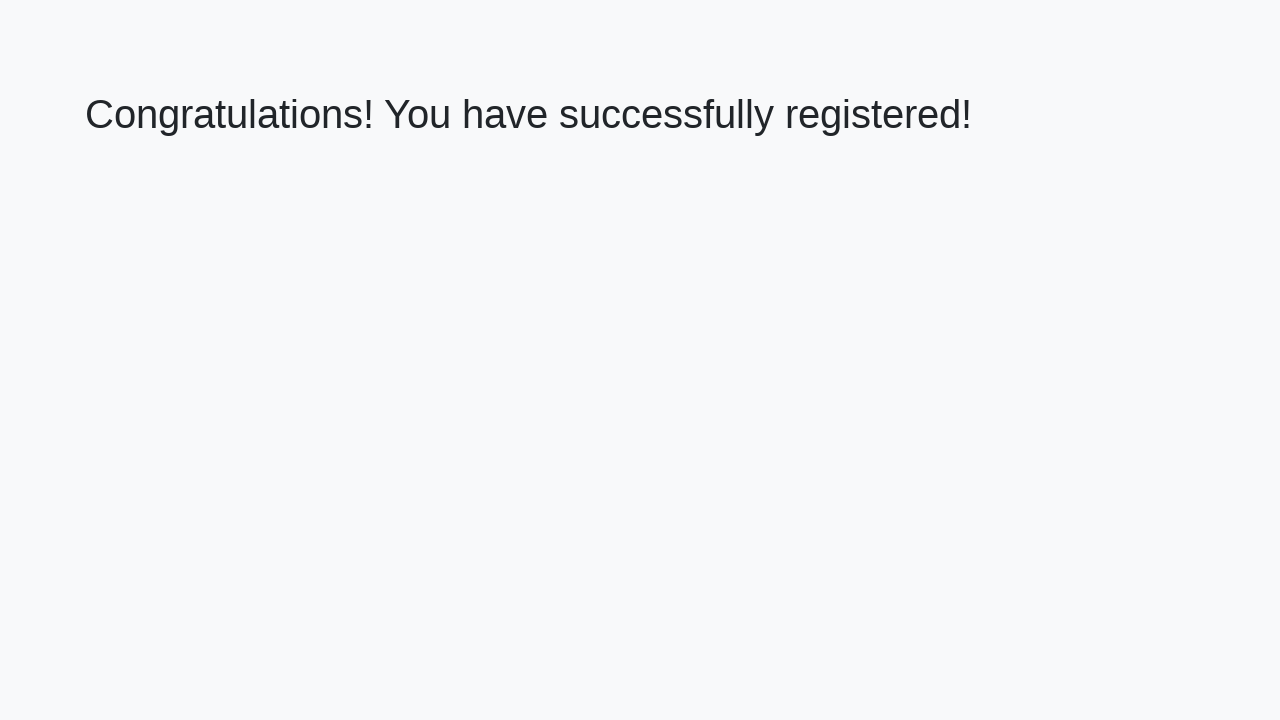

Verified success message matches expected text
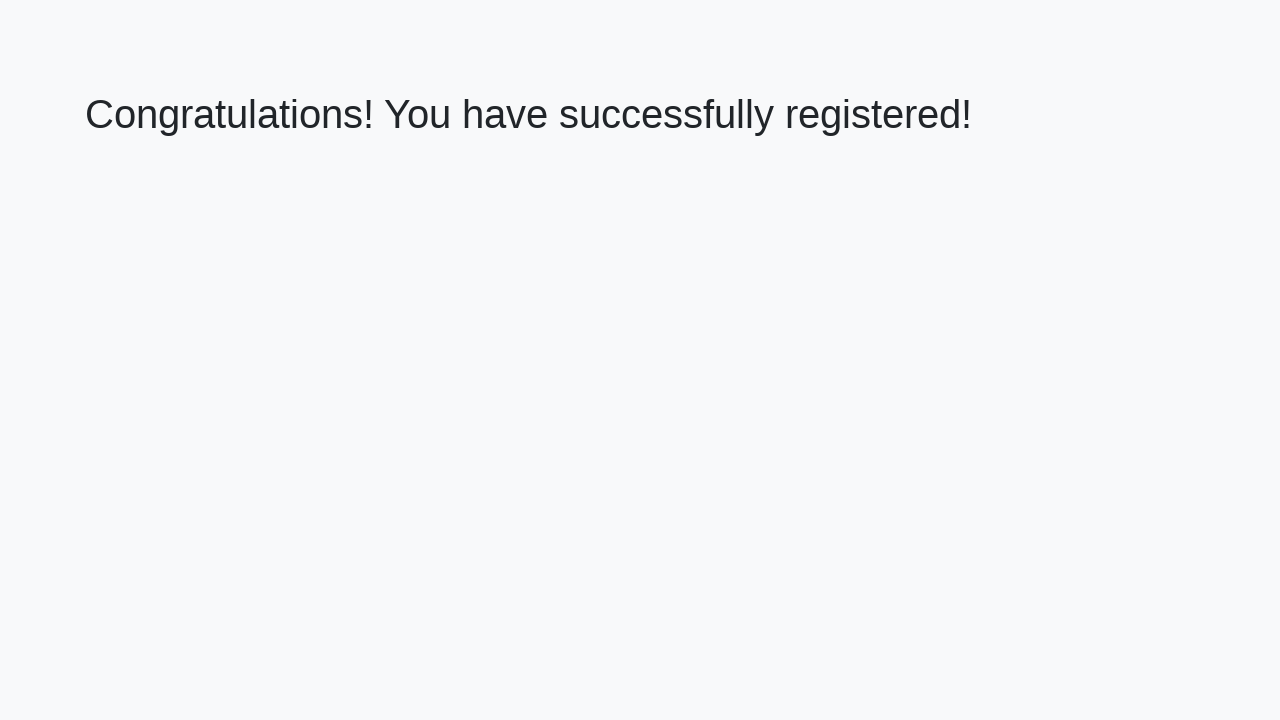

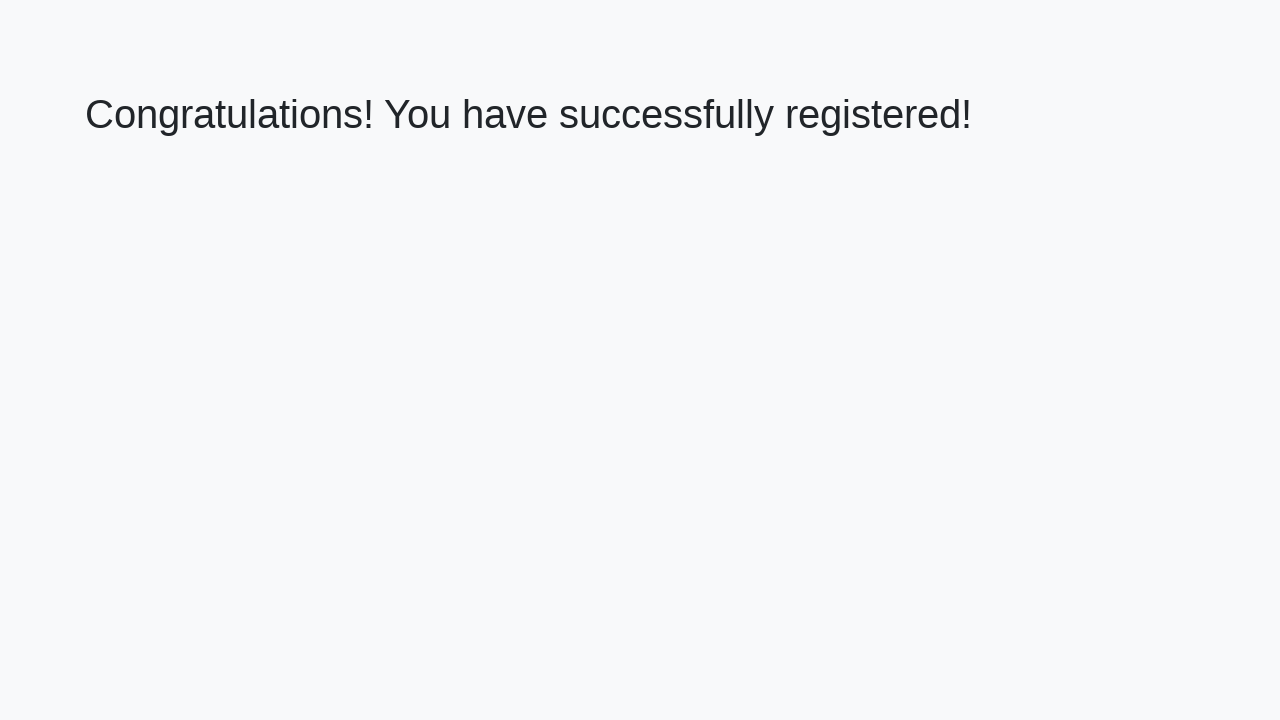